Tests password reset and login flow by first retrieving a temporary password from the forgot password page, then using it to log in and log out

Starting URL: https://rahulshettyacademy.com/locatorspractice/

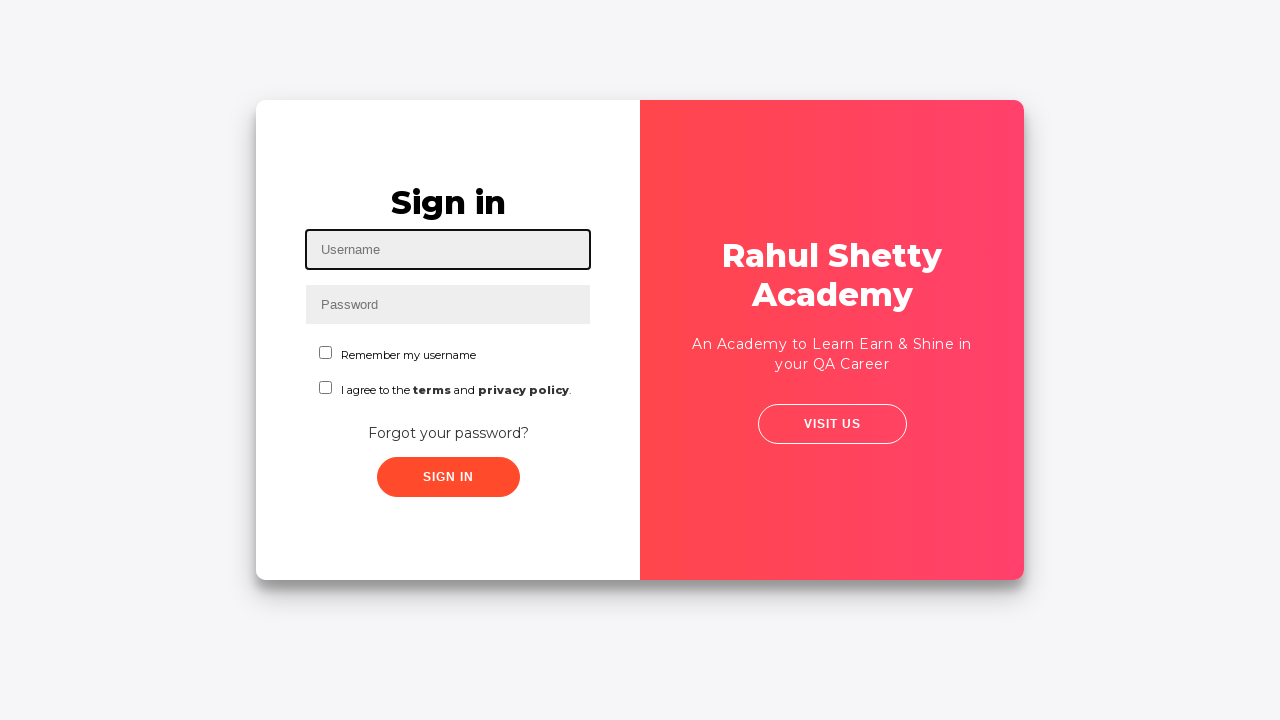

Clicked 'Forgot your password?' link at (448, 433) on a:text('Forgot your password?')
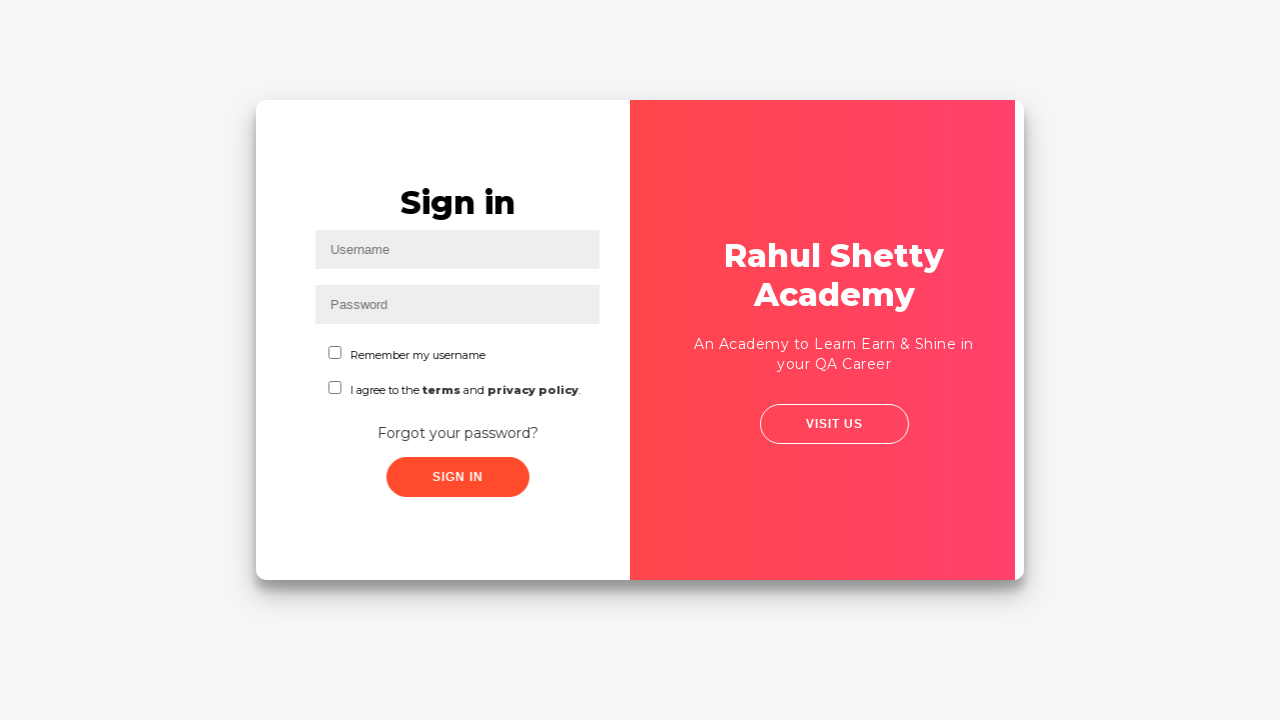

Waited for forgot password form to load
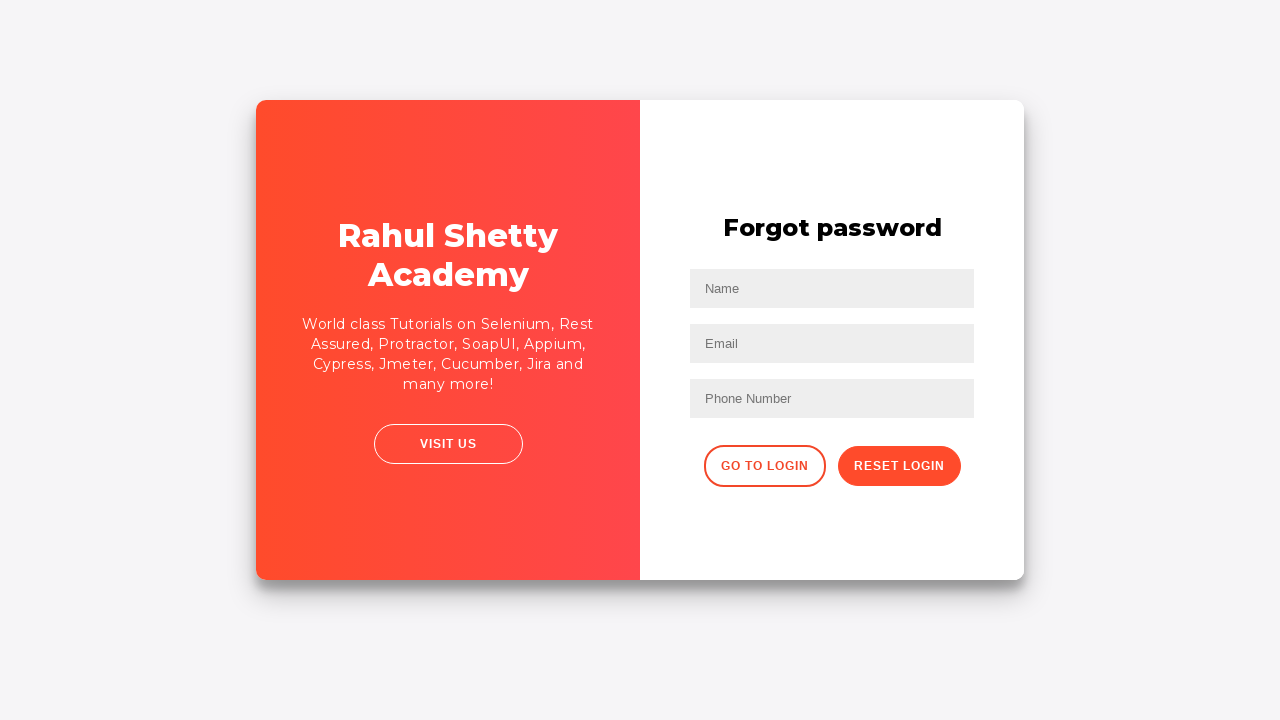

Clicked reset password button at (899, 466) on .reset-pwd-btn
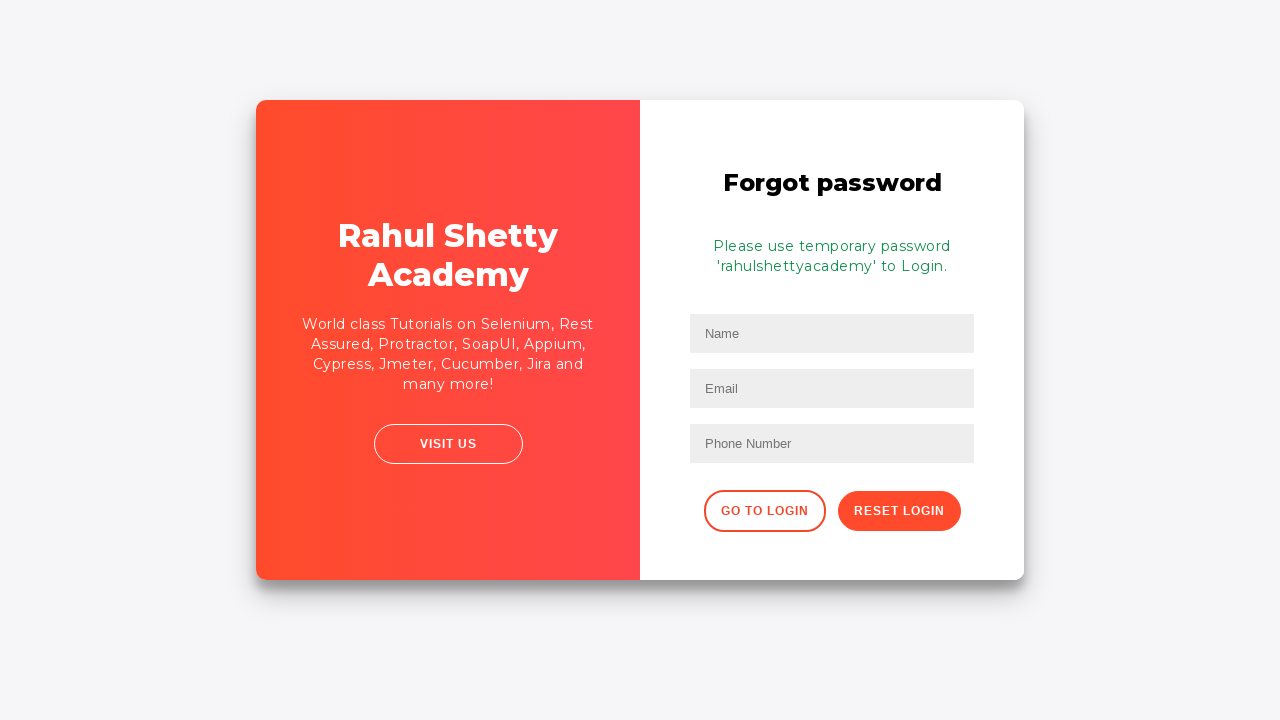

Extracted temporary password from reset message
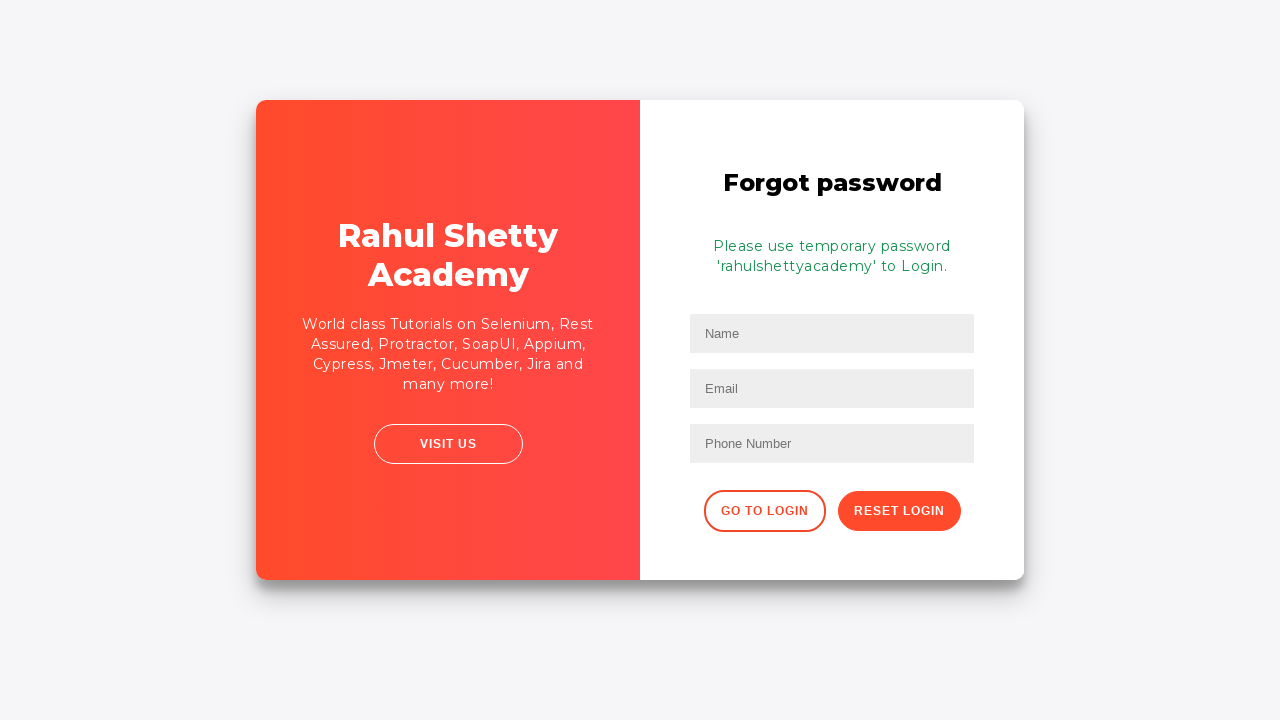

Navigated back to login page
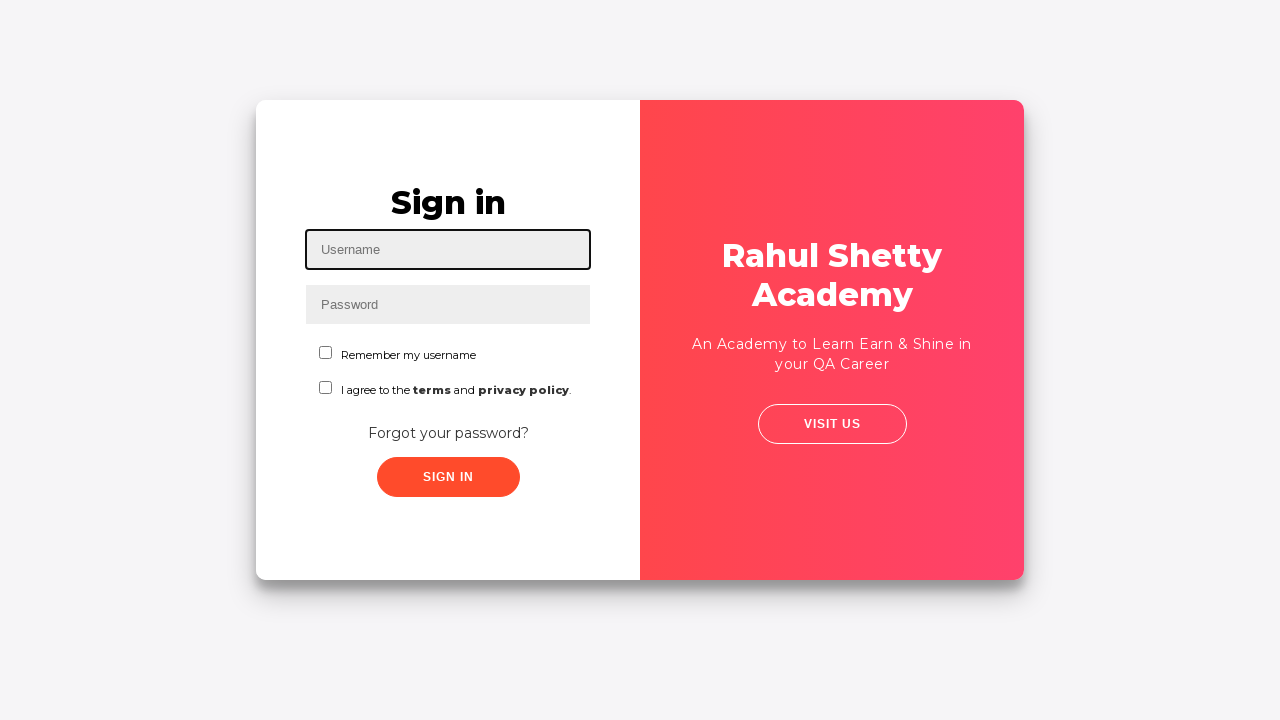

Filled username field with 'John' on #inputUsername
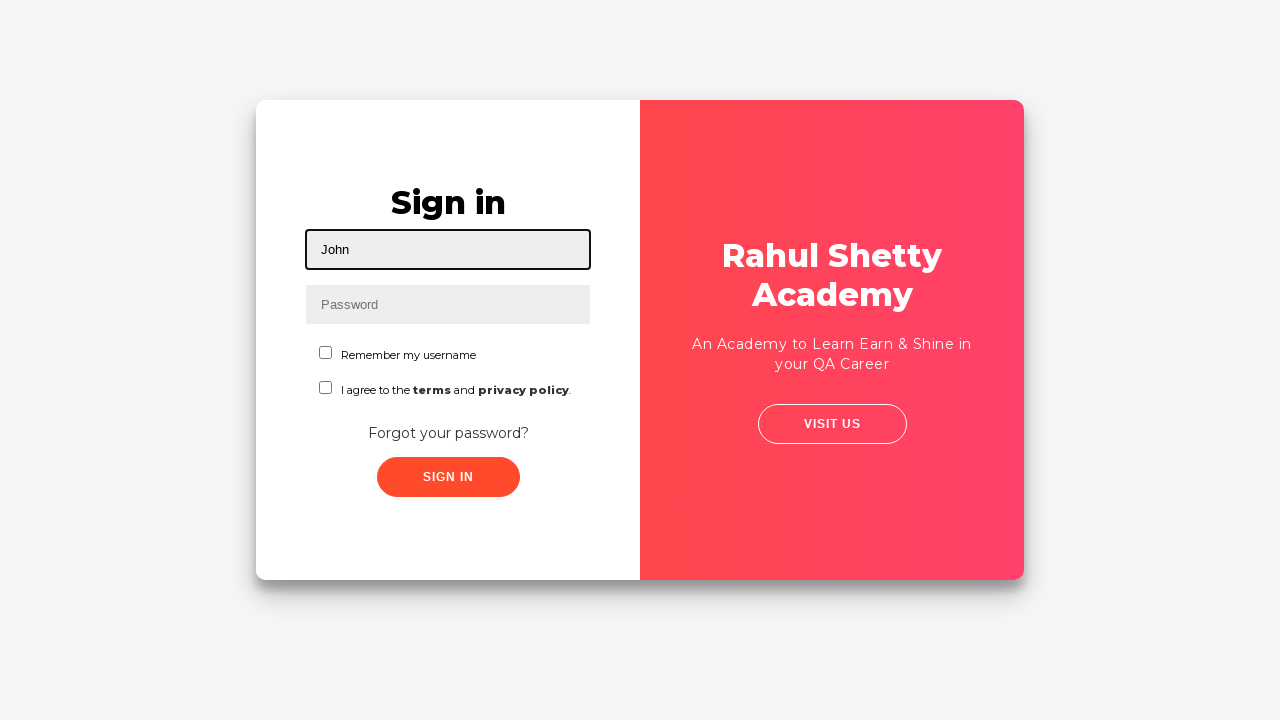

Filled password field with extracted temporary password on input[name='inputPassword']
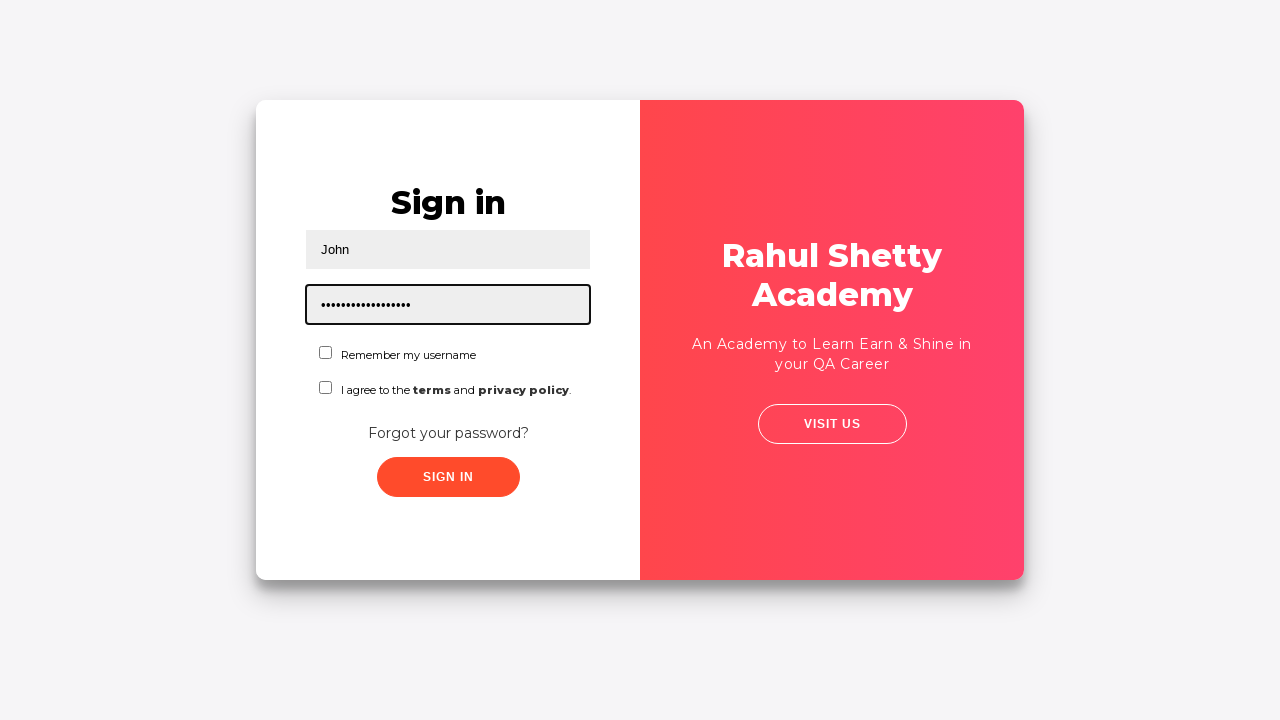

Clicked sign in button at (448, 477) on .signInBtn
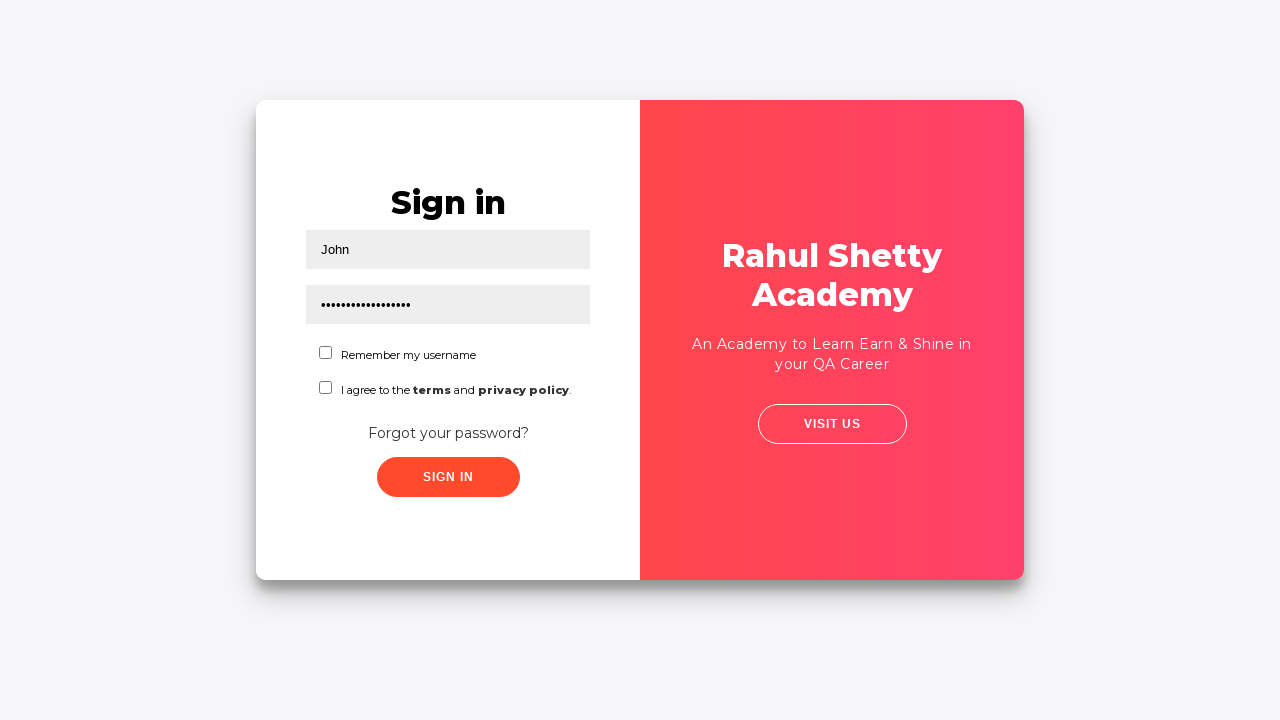

Login successful - Log Out button appeared
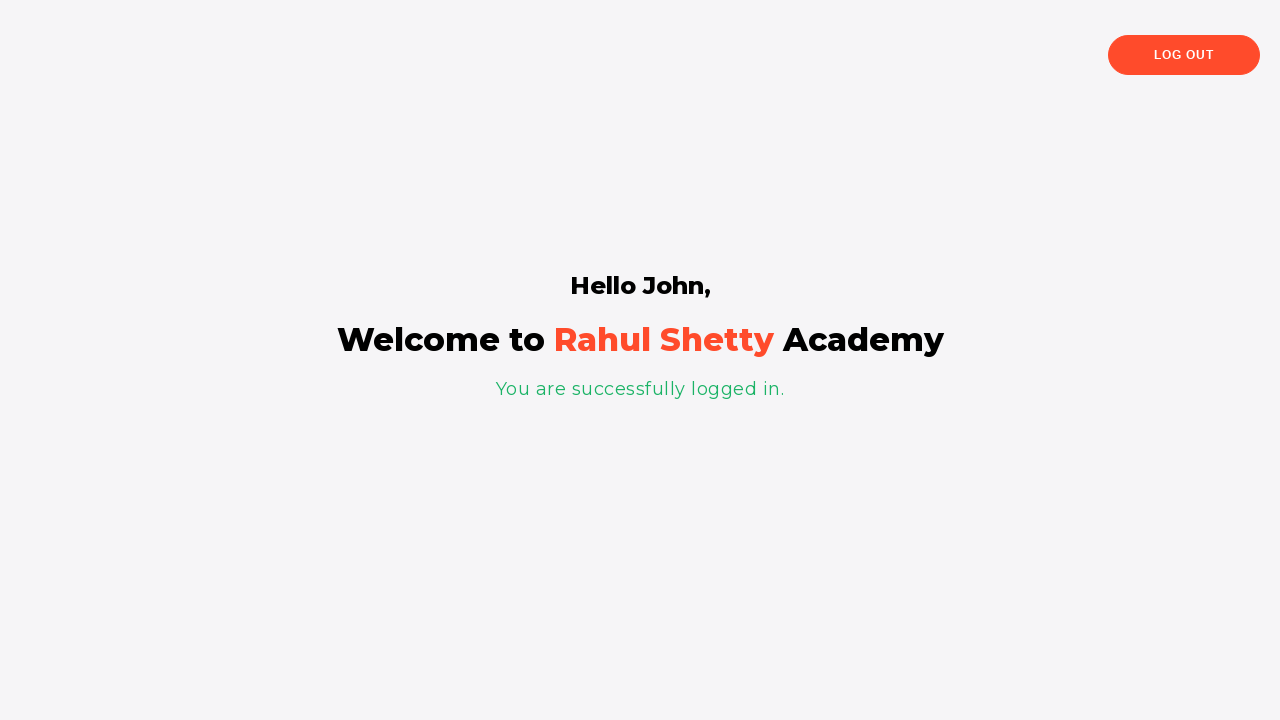

Clicked Log Out button to sign out at (1184, 55) on xpath=//button[text()='Log Out']
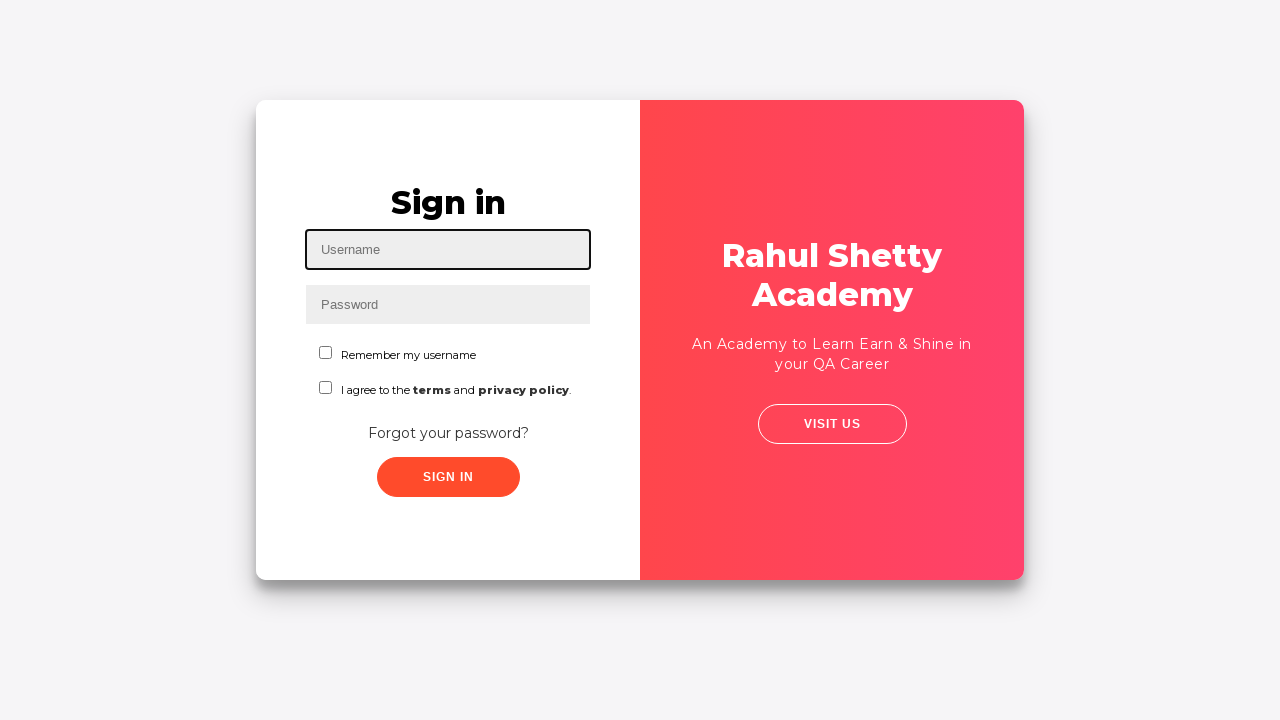

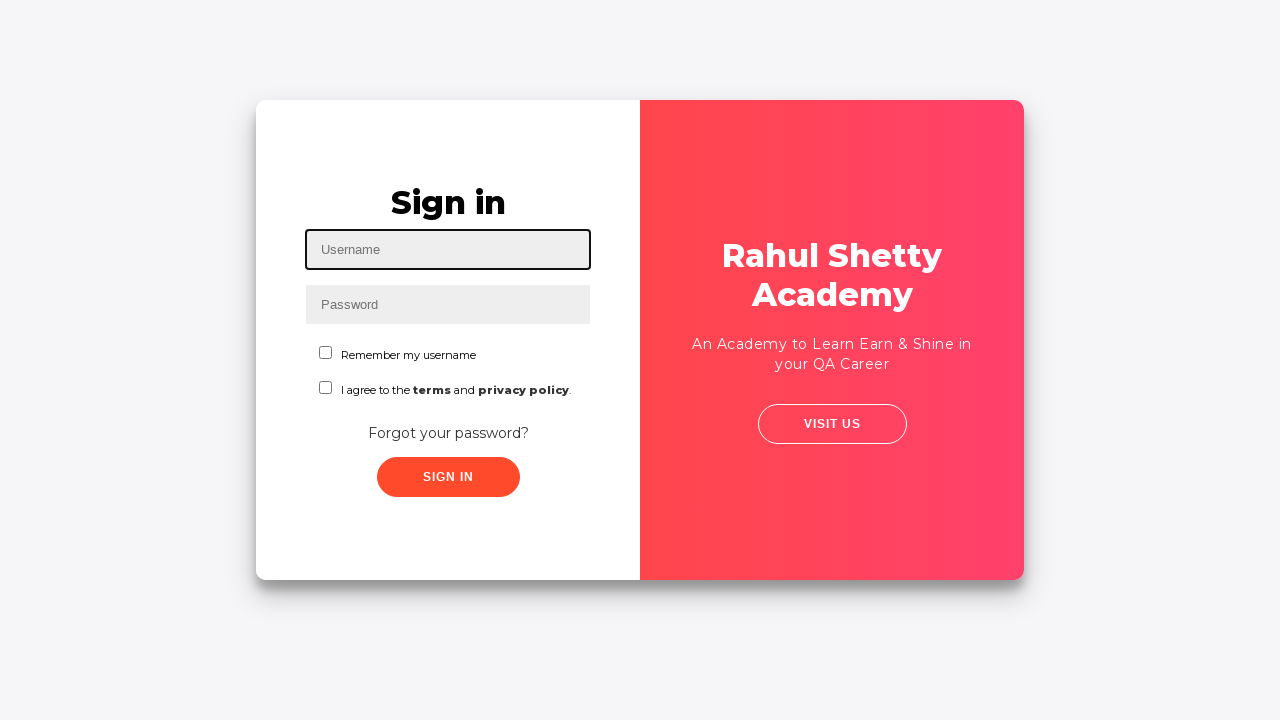